Navigates to a checkbox test page and verifies checkbox selection state

Starting URL: https://the-internet.herokuapp.com/checkboxes

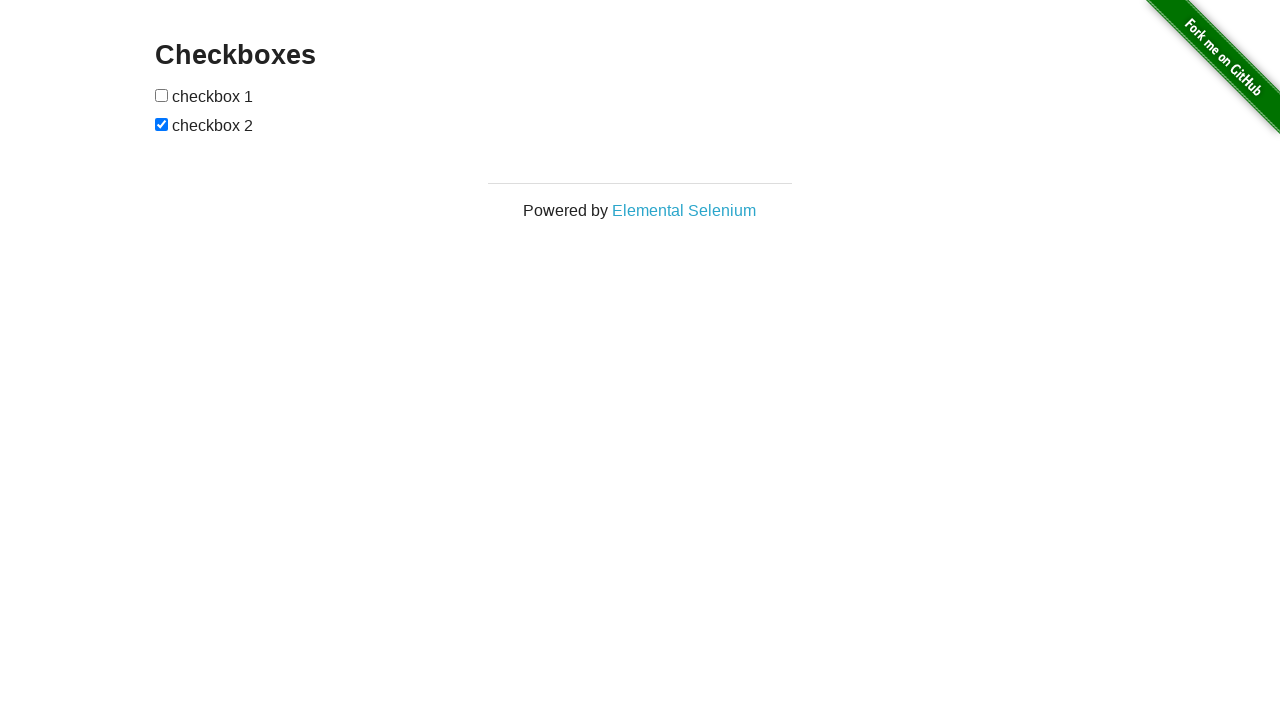

Waited for checkboxes to be visible on the page
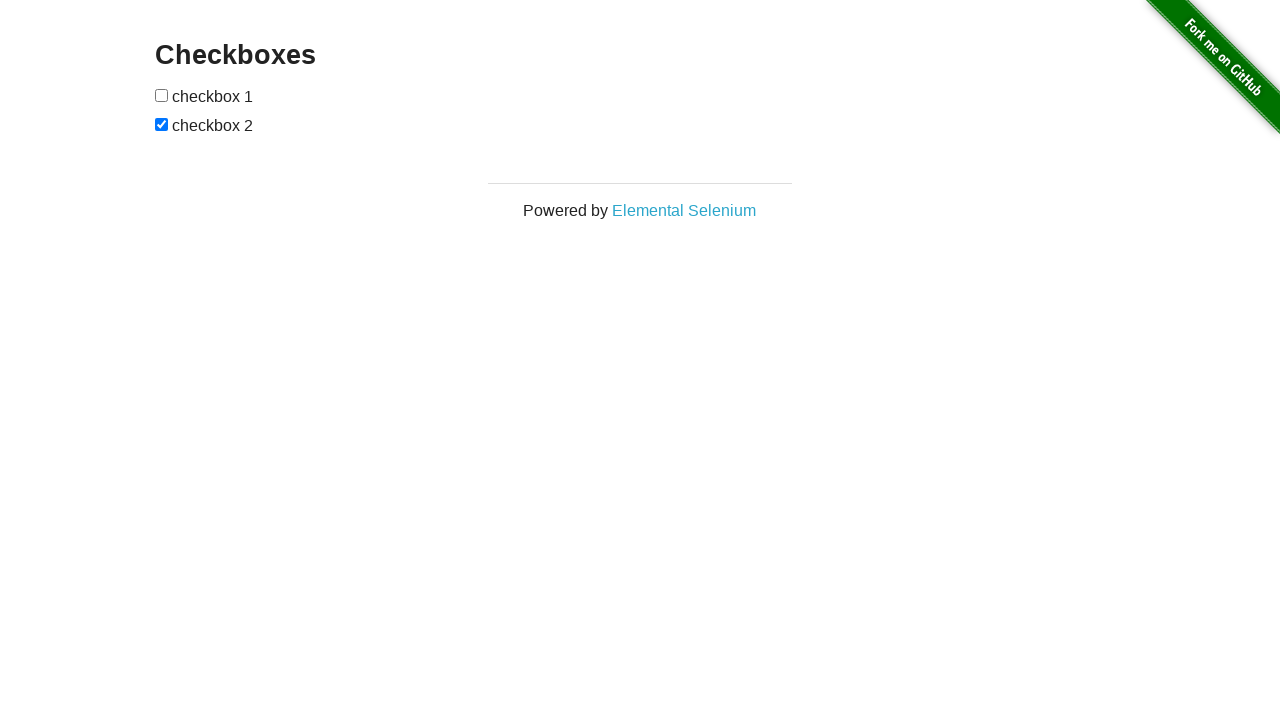

Clicked the first checkbox to test interaction at (162, 95) on input[type='checkbox']:first-of-type
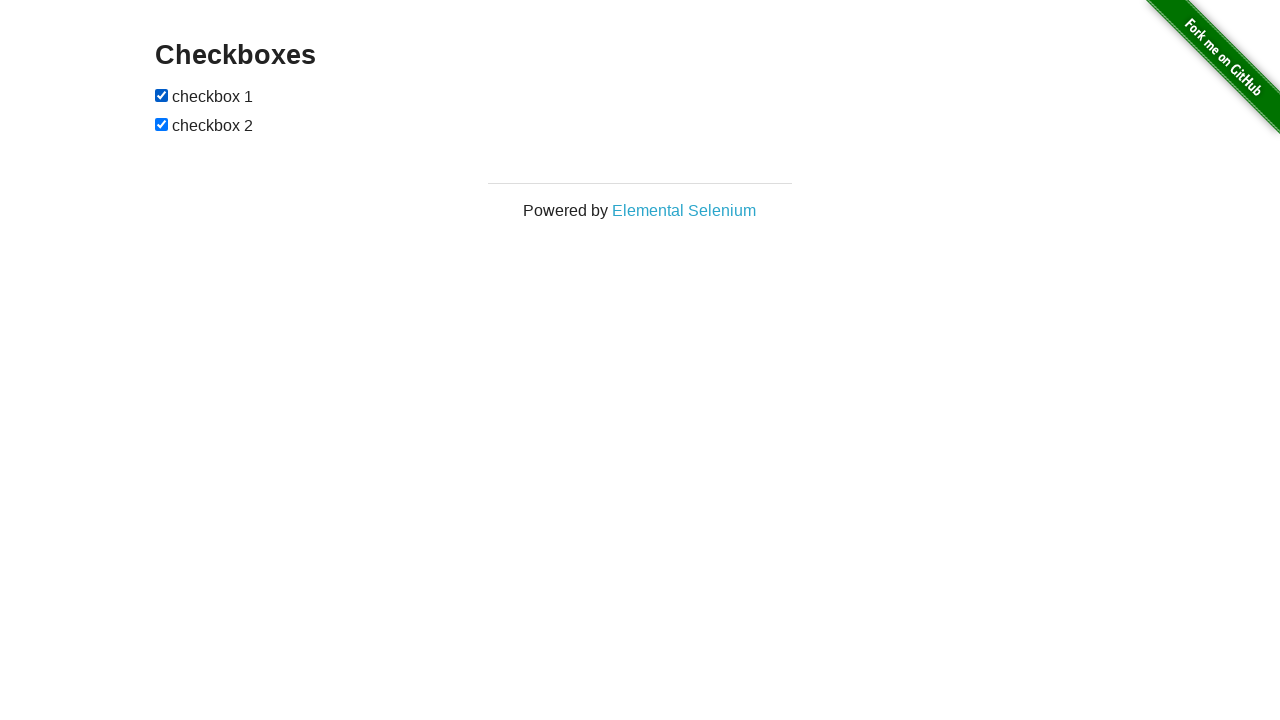

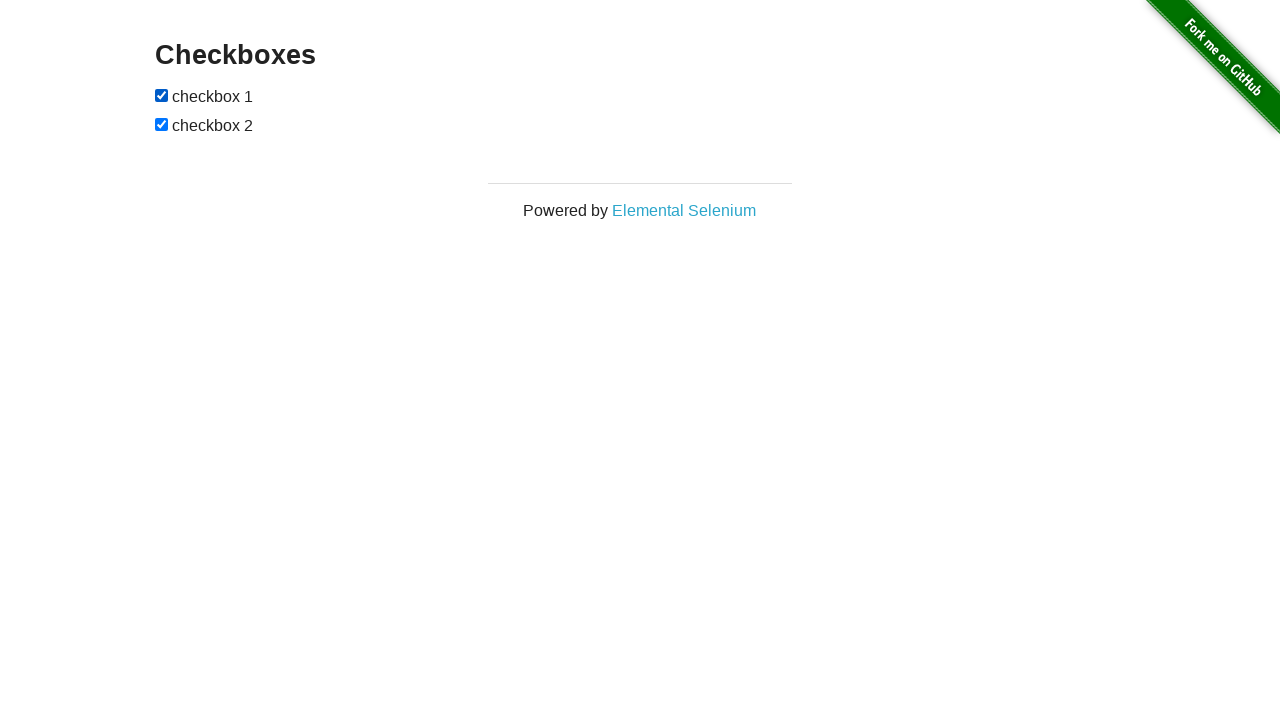